Tests clicking a button with a dynamic ID on the UI Testing Playground's dynamic ID challenge page

Starting URL: http://uitestingplayground.com/dynamicid

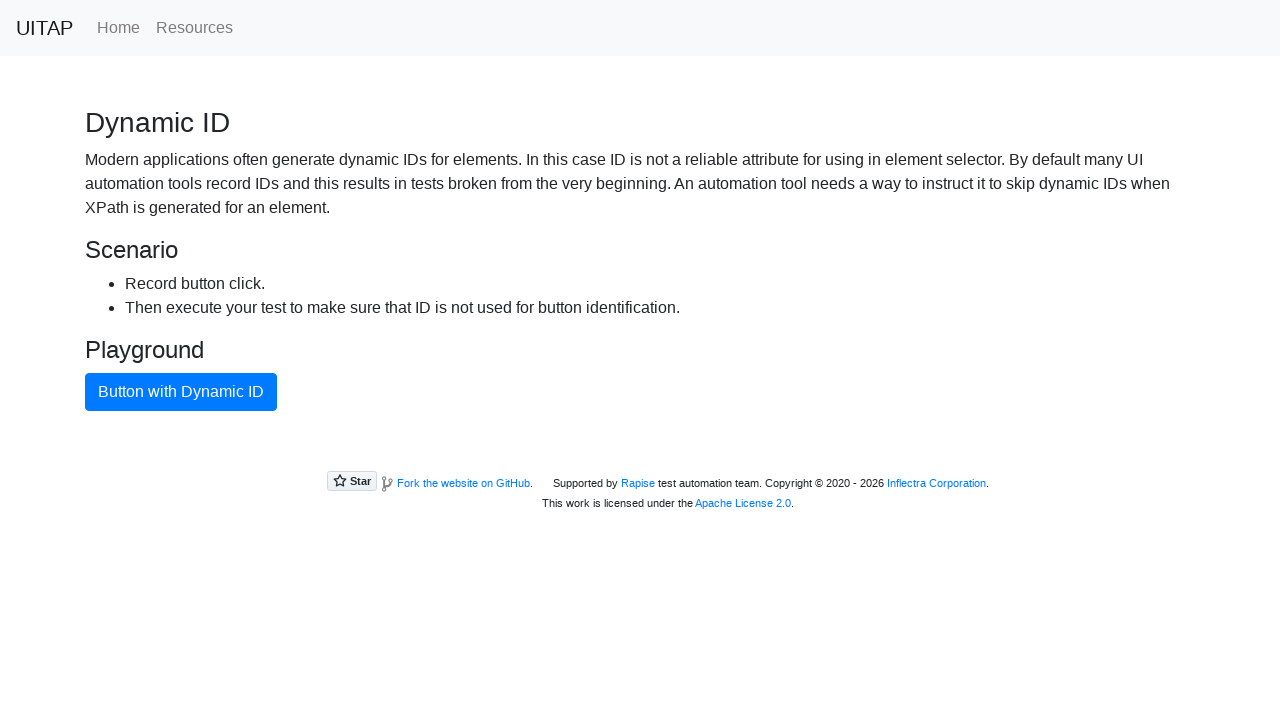

Navigated to UI Testing Playground dynamic ID challenge page
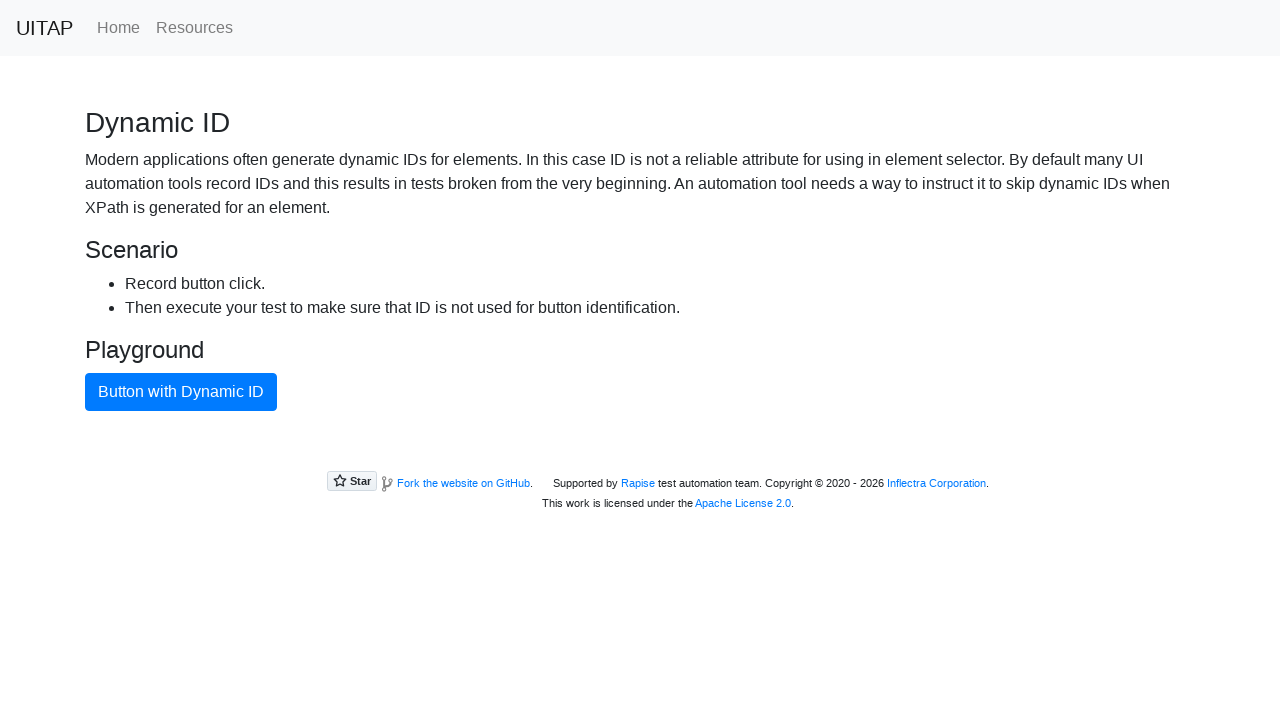

Clicked the primary button with dynamic ID at (181, 392) on .btn.btn-primary
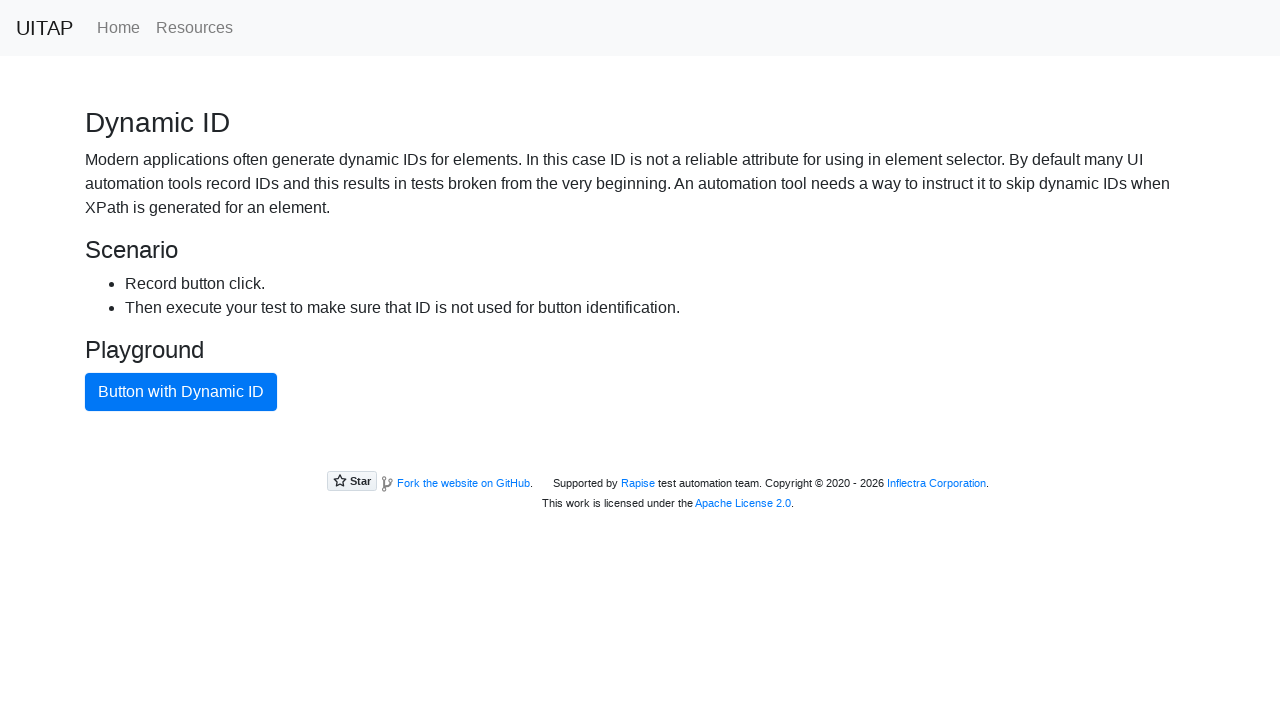

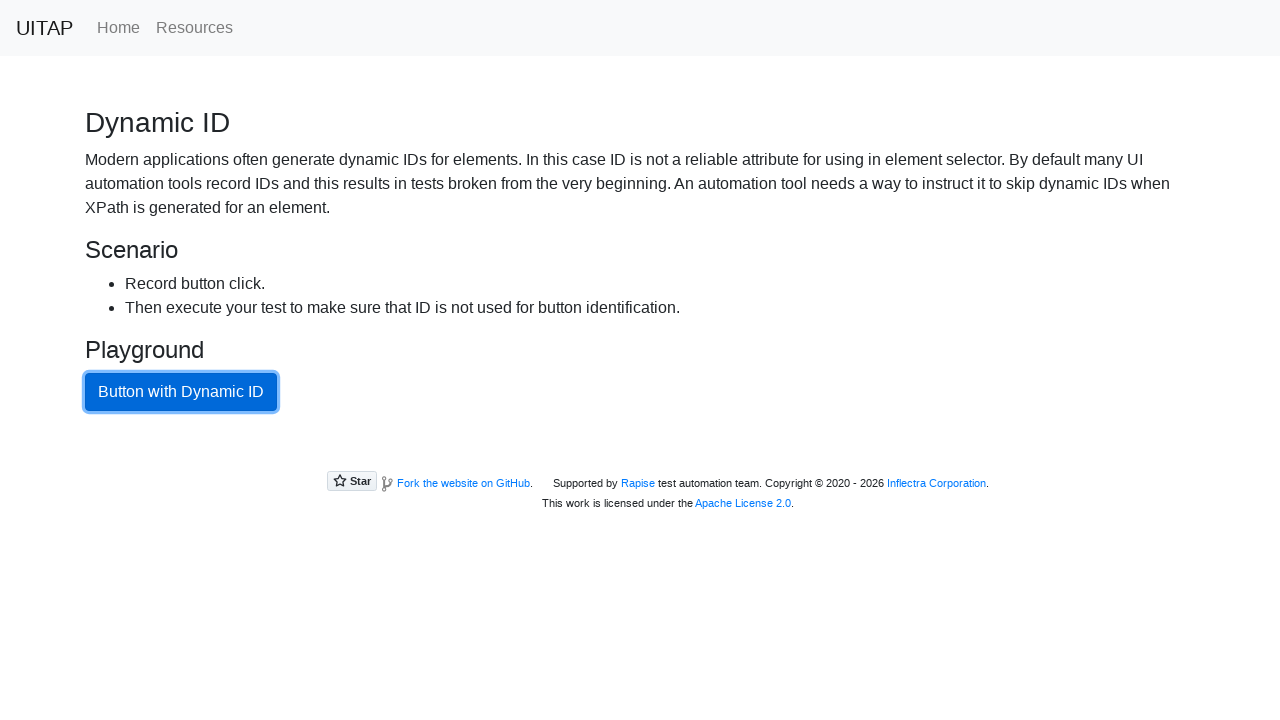